Tests JavaScript dialog box handling by triggering and interacting with simple alert, confirm, and prompt dialogs

Starting URL: https://bonigarcia.dev/selenium-webdriver-java/dialog-boxes.html

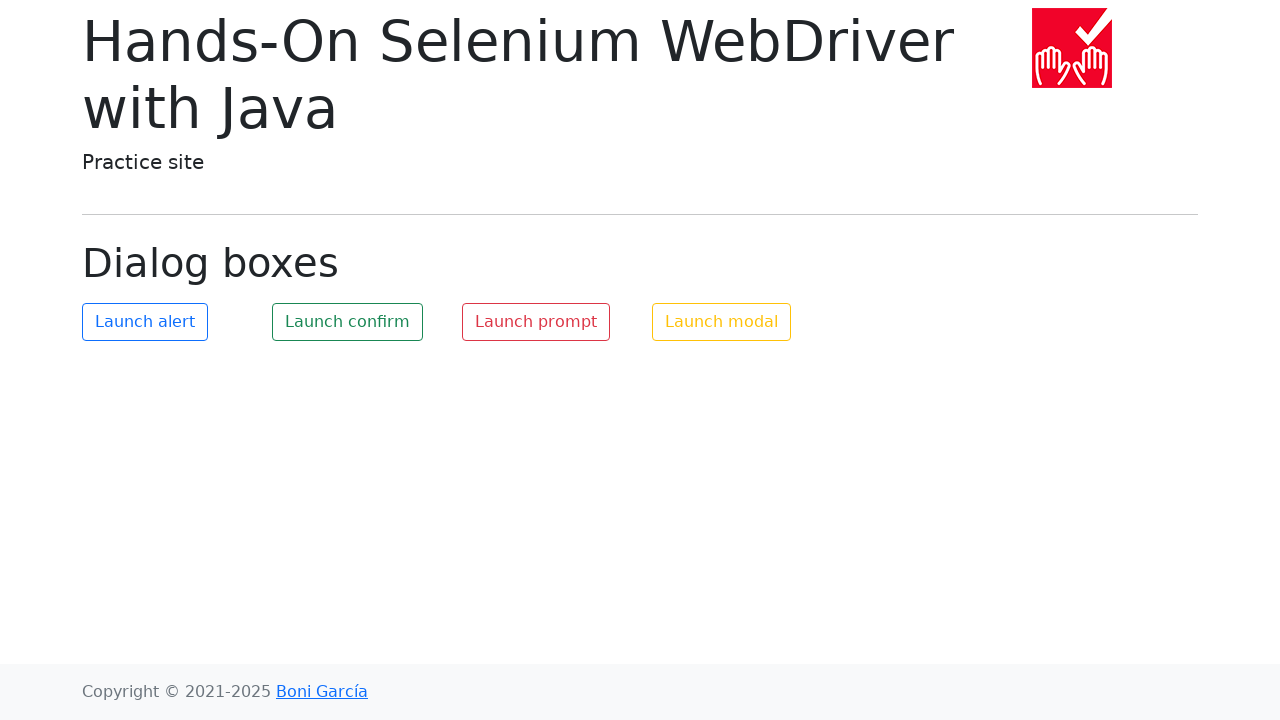

Clicked button to trigger simple alert dialog at (145, 322) on #my-alert
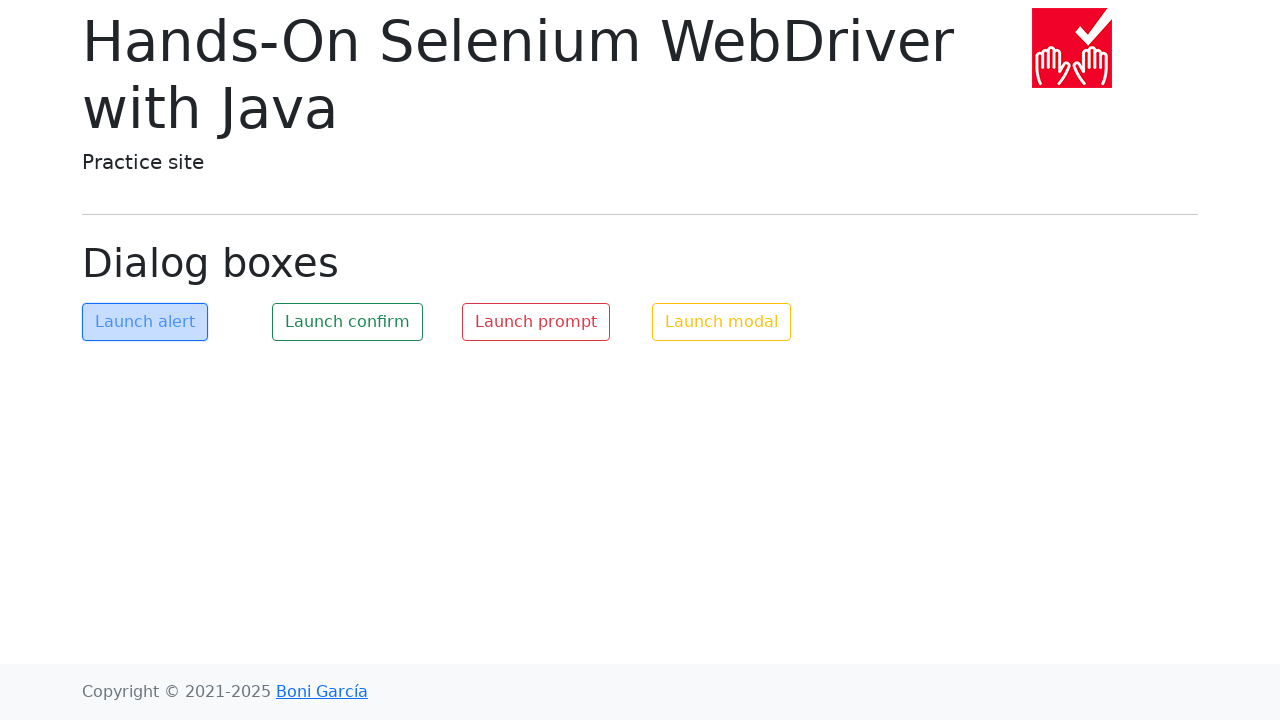

Set up dialog handler to accept alerts
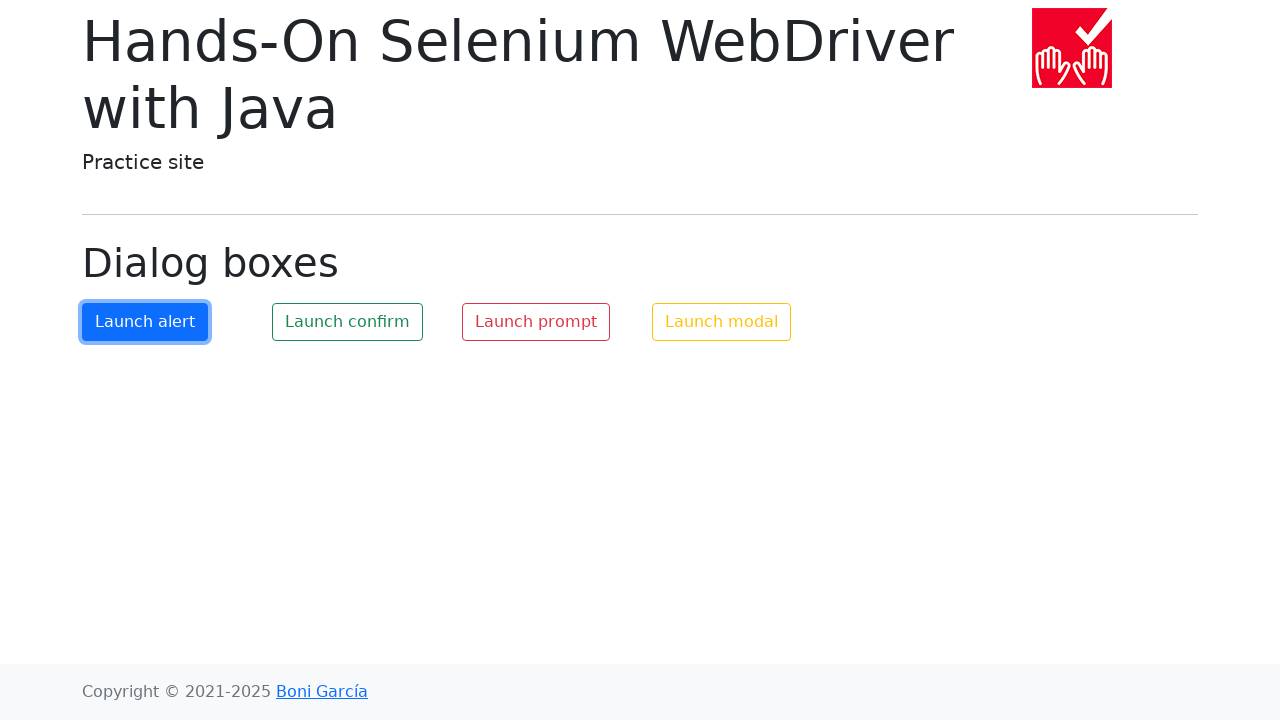

Clicked alert button and accepted the dialog at (145, 322) on #my-alert
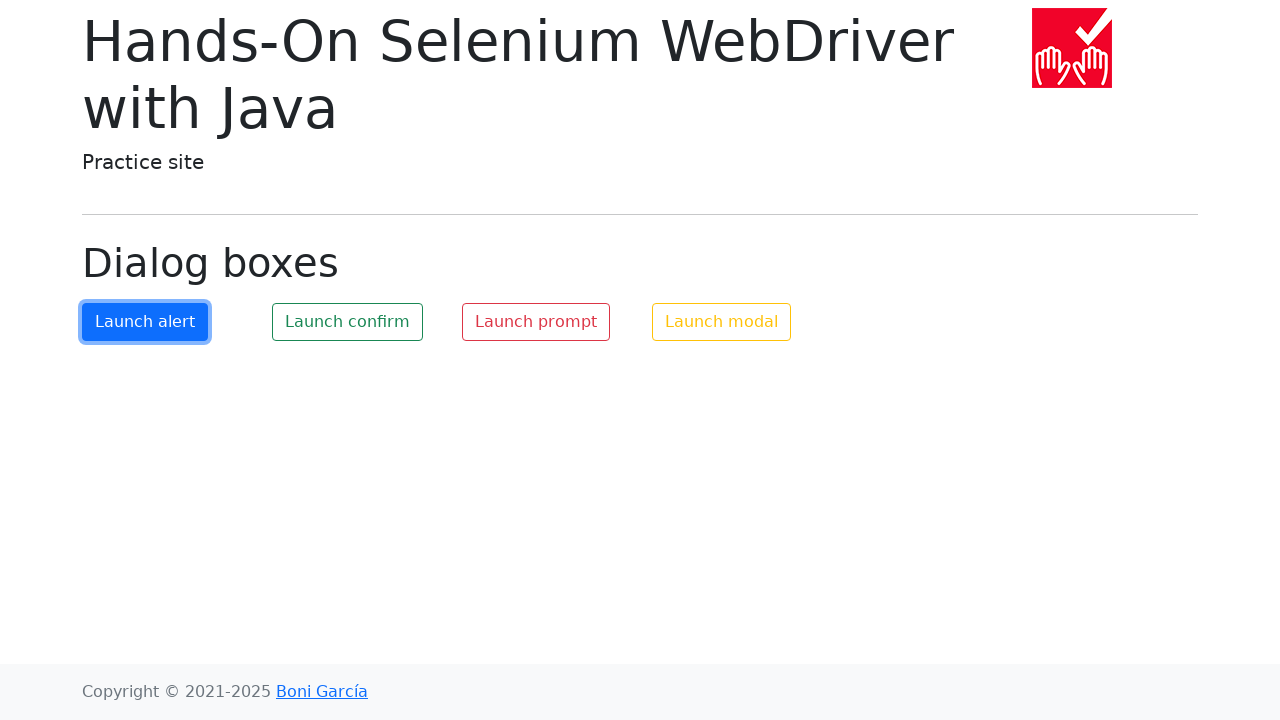

Set up dialog handler to dismiss confirm dialogs
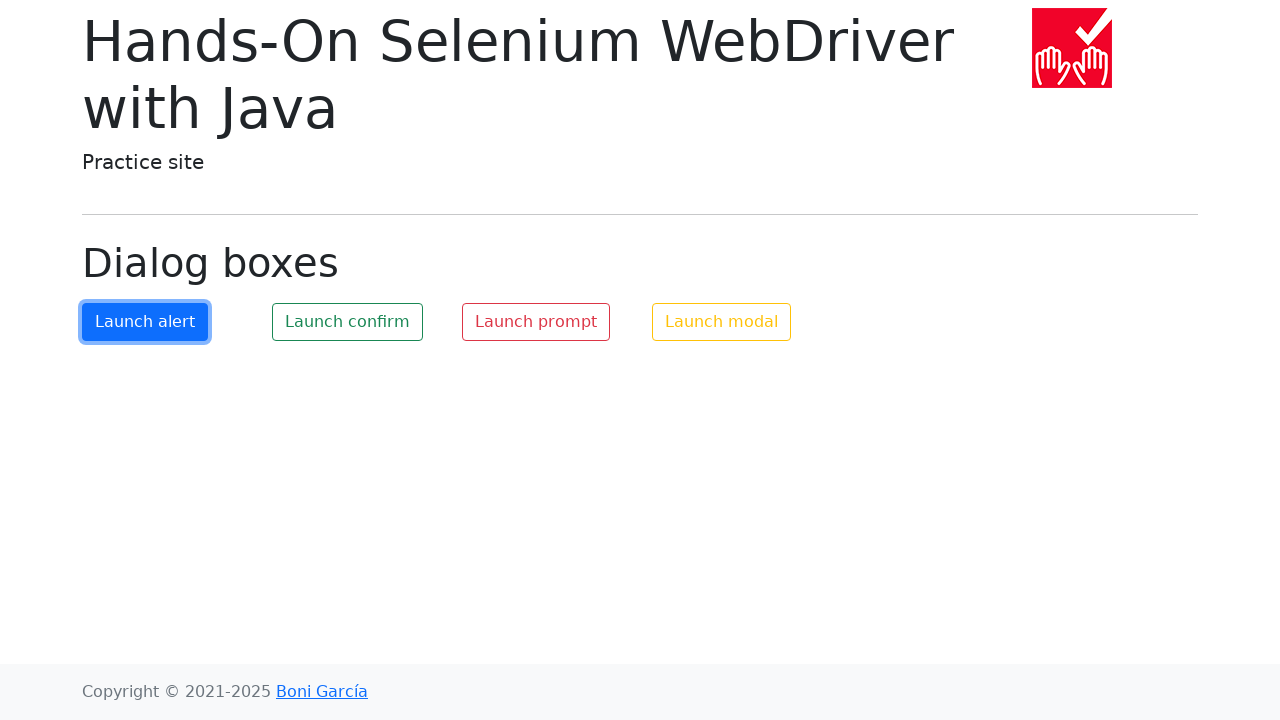

Clicked confirm button and dismissed the dialog at (348, 322) on #my-confirm
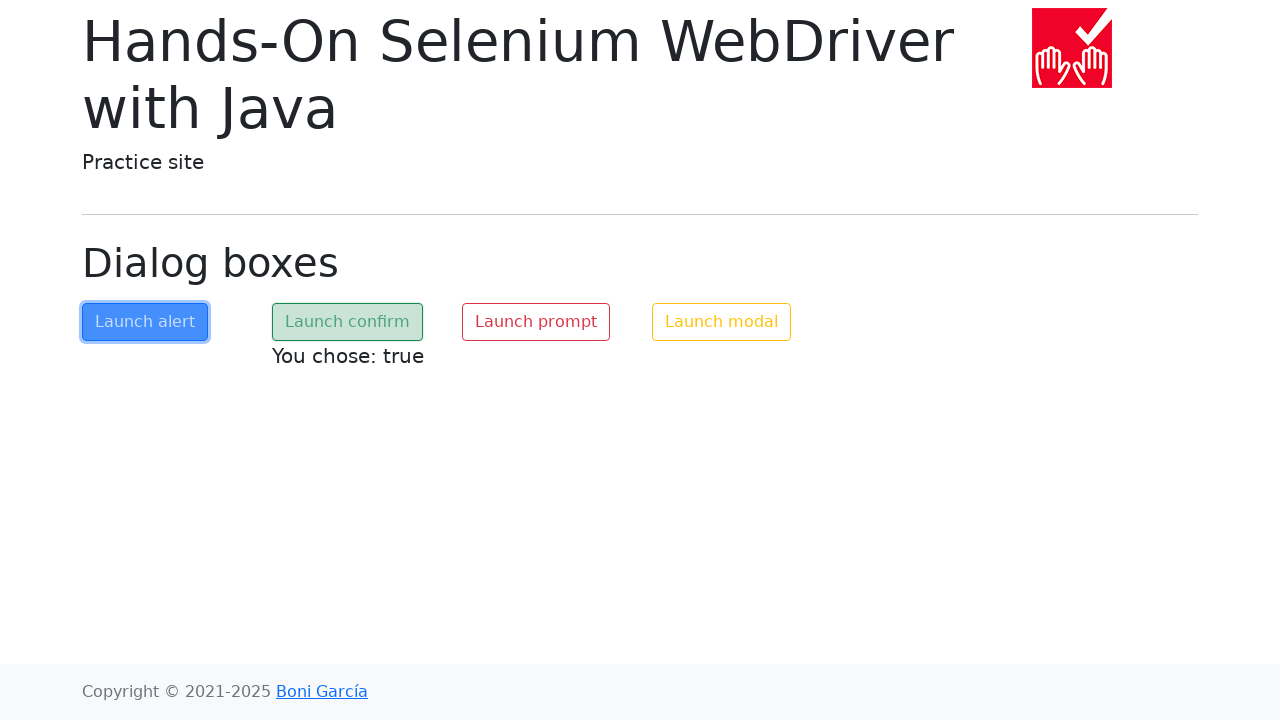

Set up dialog handler to accept prompt dialogs with text 'Priya123'
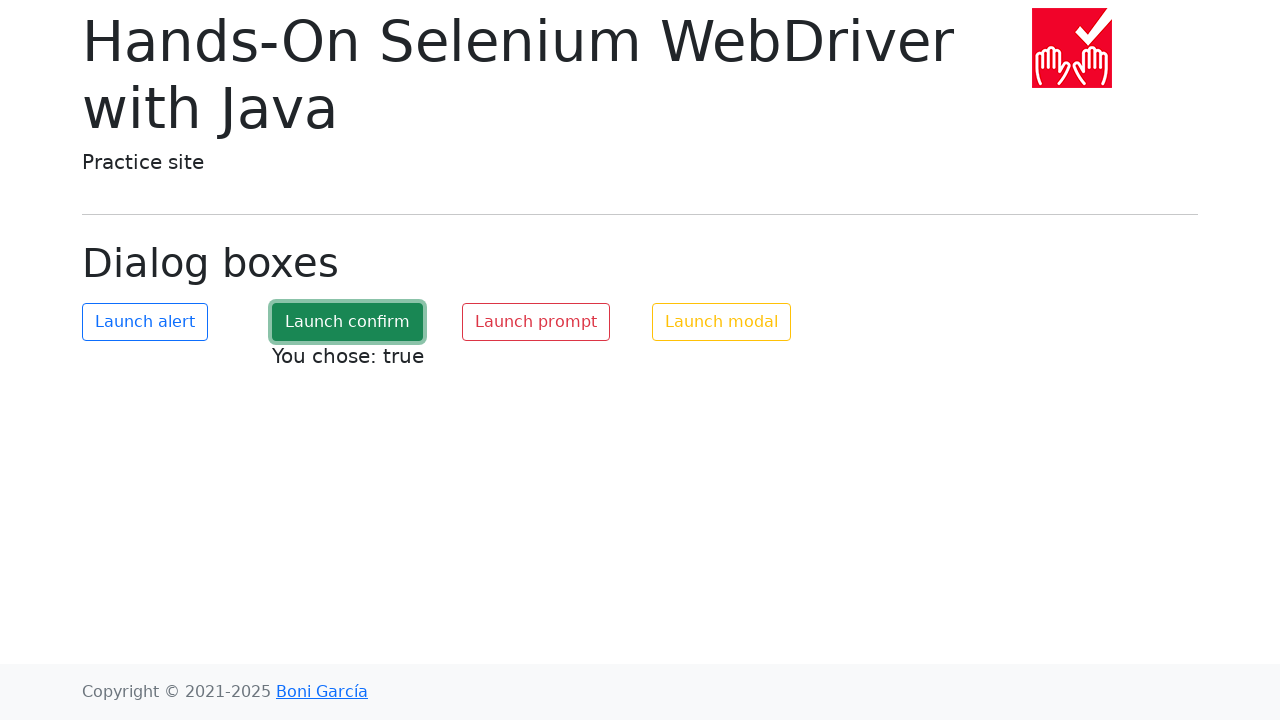

Clicked prompt button and entered text in the dialog at (536, 322) on #my-prompt
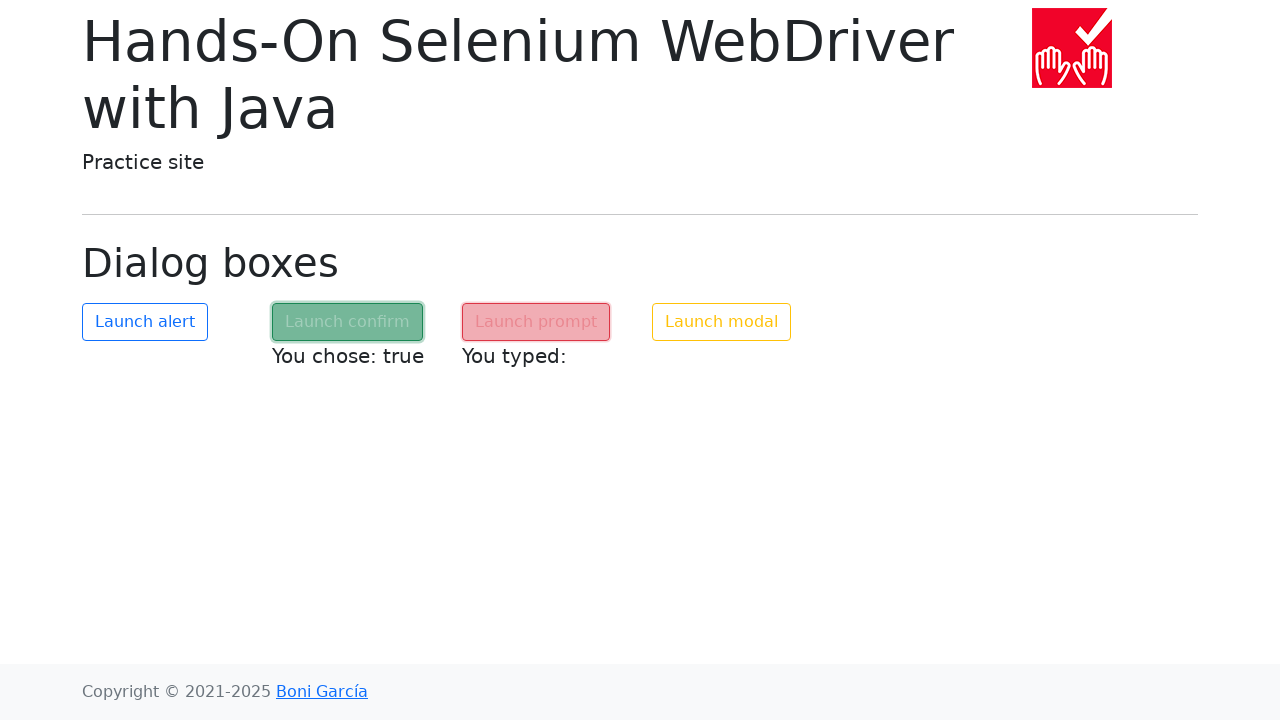

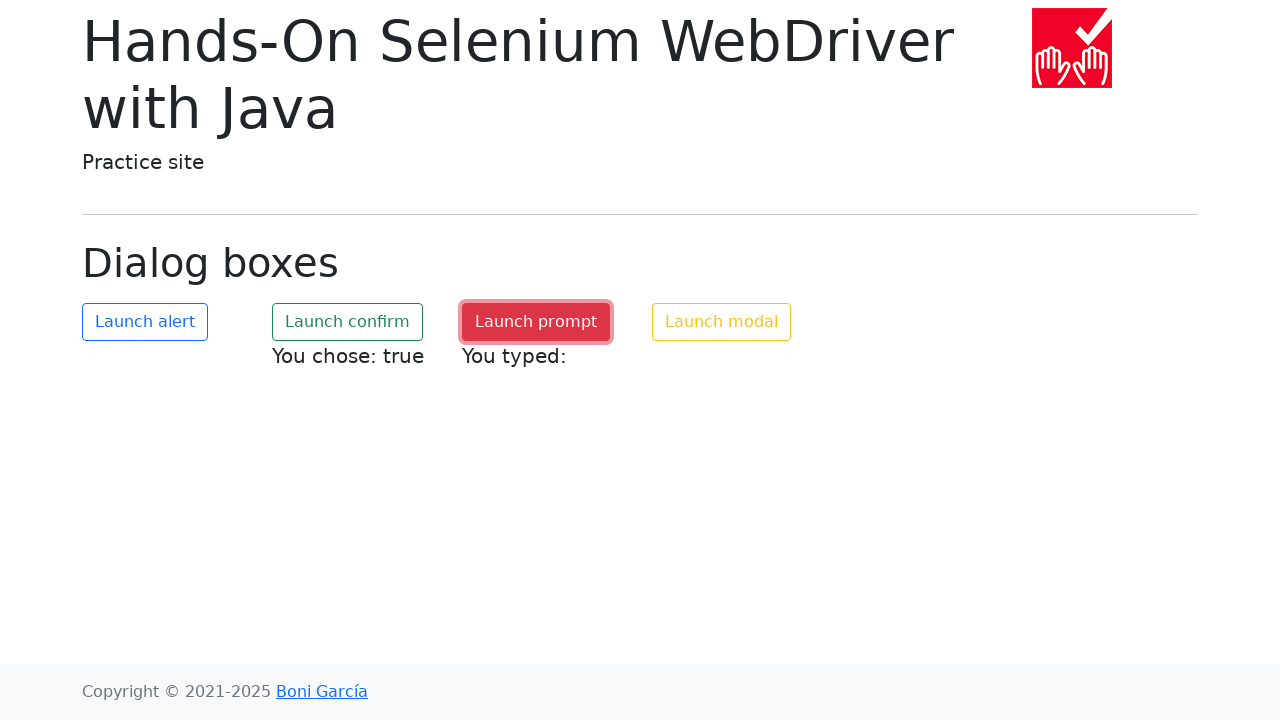